Tests form filling functionality on a demo registration page by entering first name and last name values using XPath locators

Starting URL: https://demo.automationtesting.in/Register.html

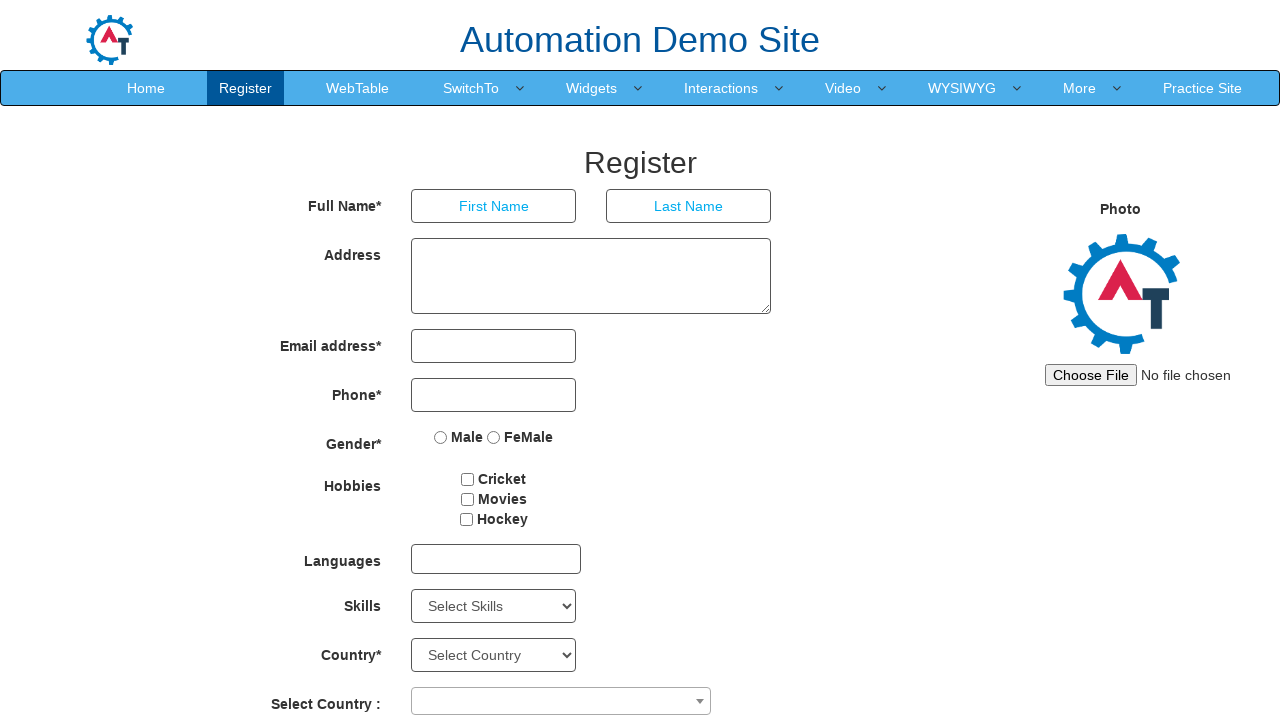

Filled first name field with 'Nithya' using XPath locator on input[type='text']
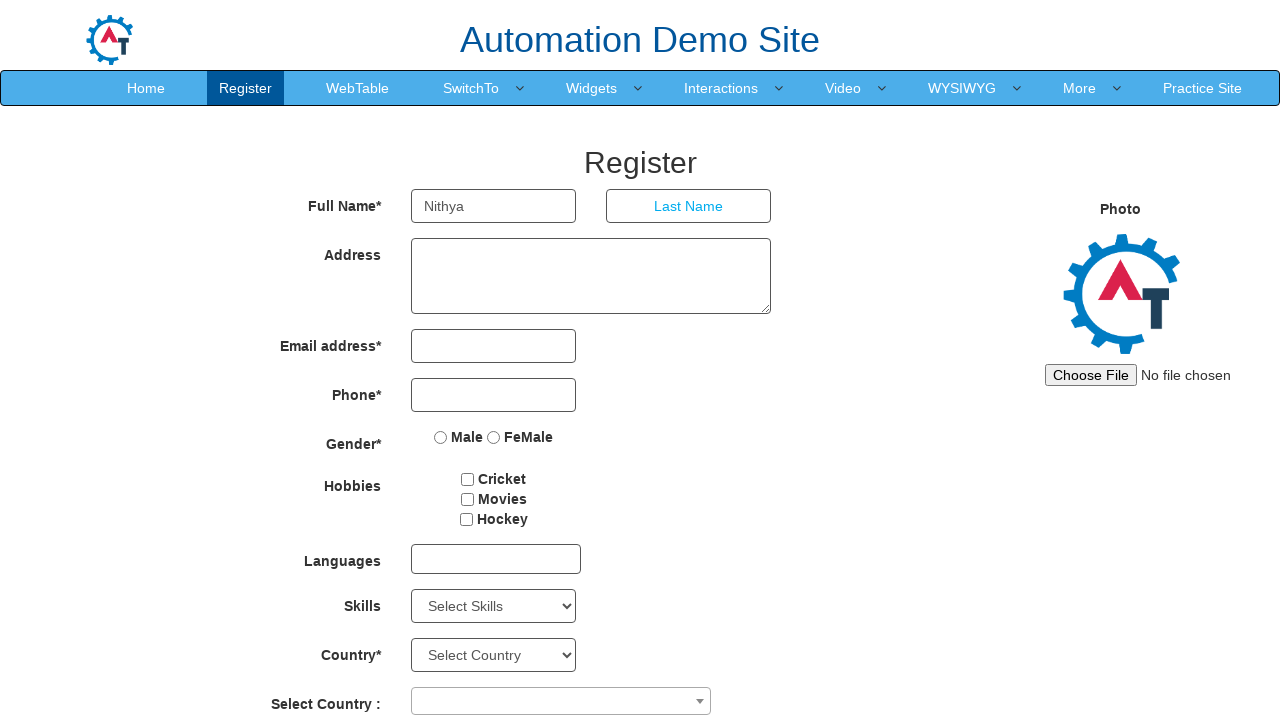

Filled last name field with 'Ravi' using placeholder attribute on input[placeholder='Last Name']
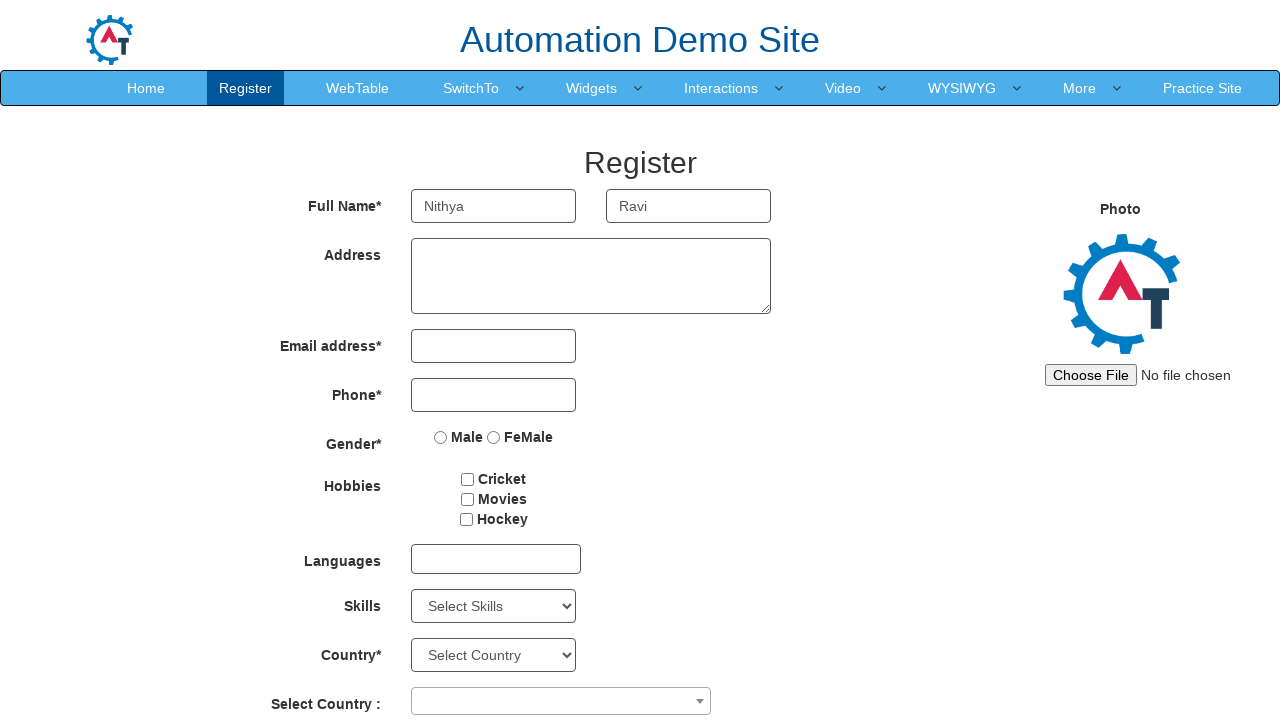

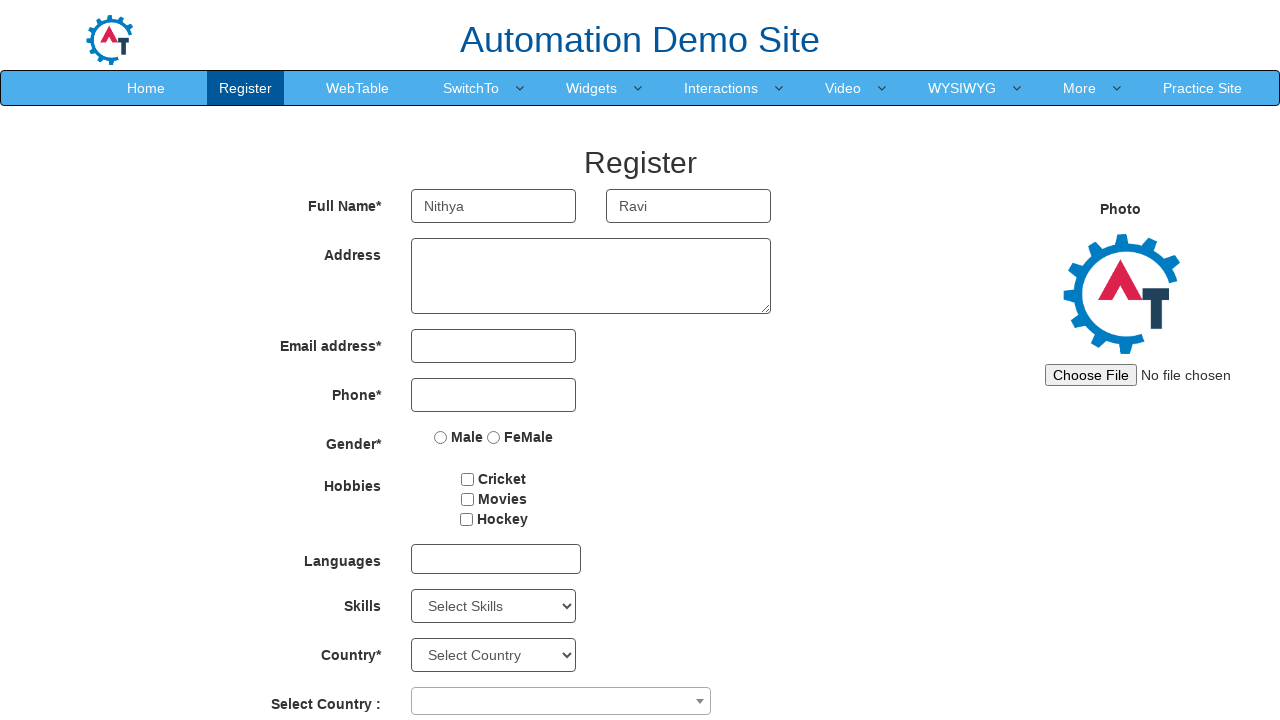